Searches for books on bookswagon.com, verifies search results count, sorts results by price, and validates the book listing display

Starting URL: https://www.bookswagon.com

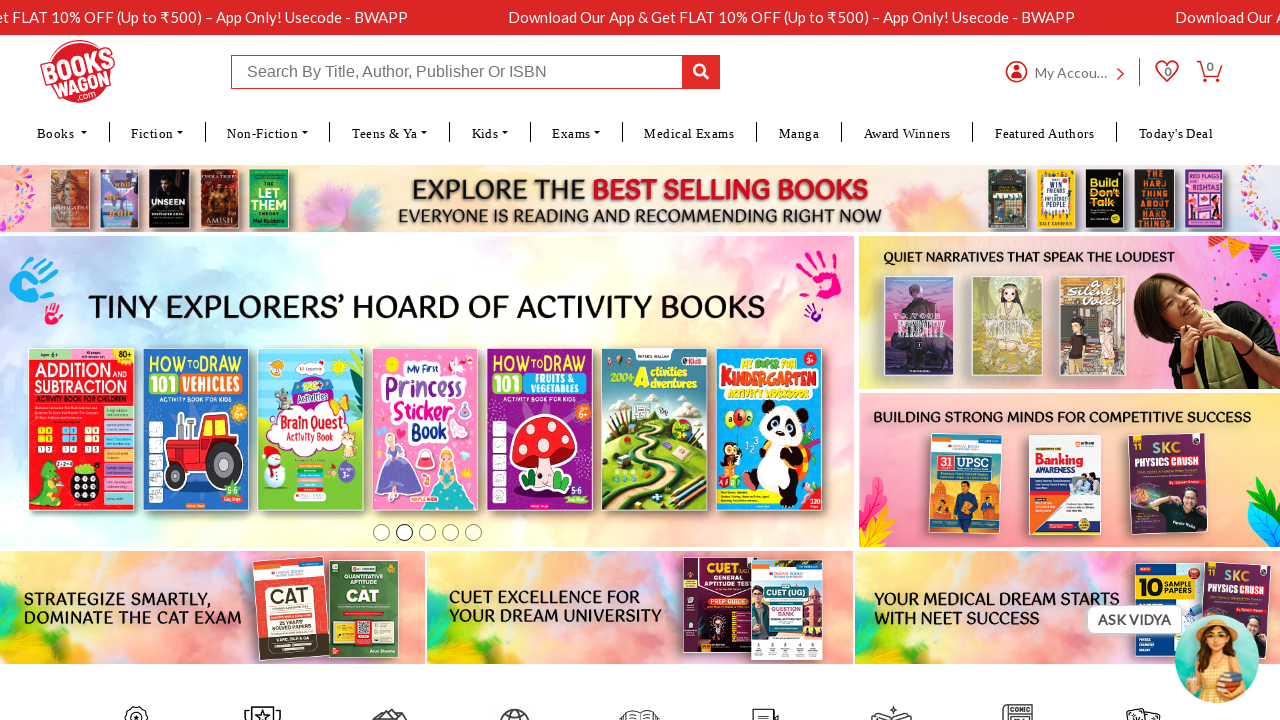

Filled search field with 'Selenium Webdriver' on #inputbar
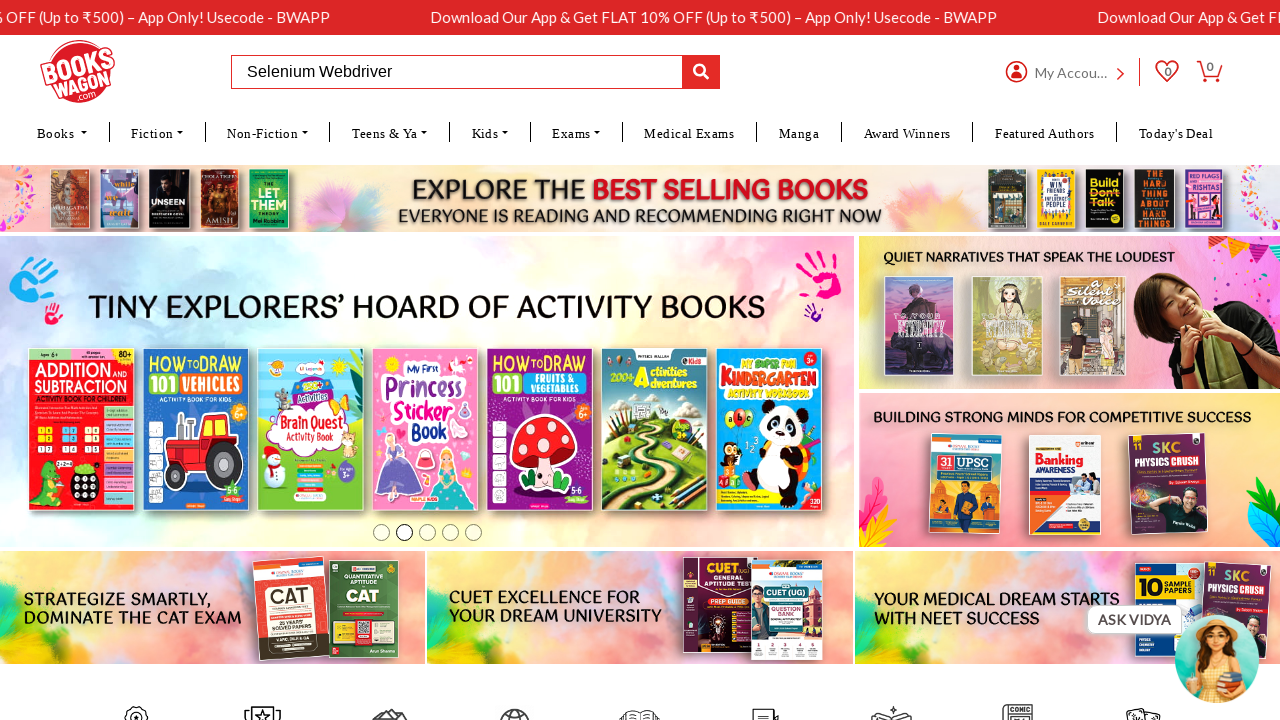

Clicked search button to search for books at (701, 72) on #btnTopSearch
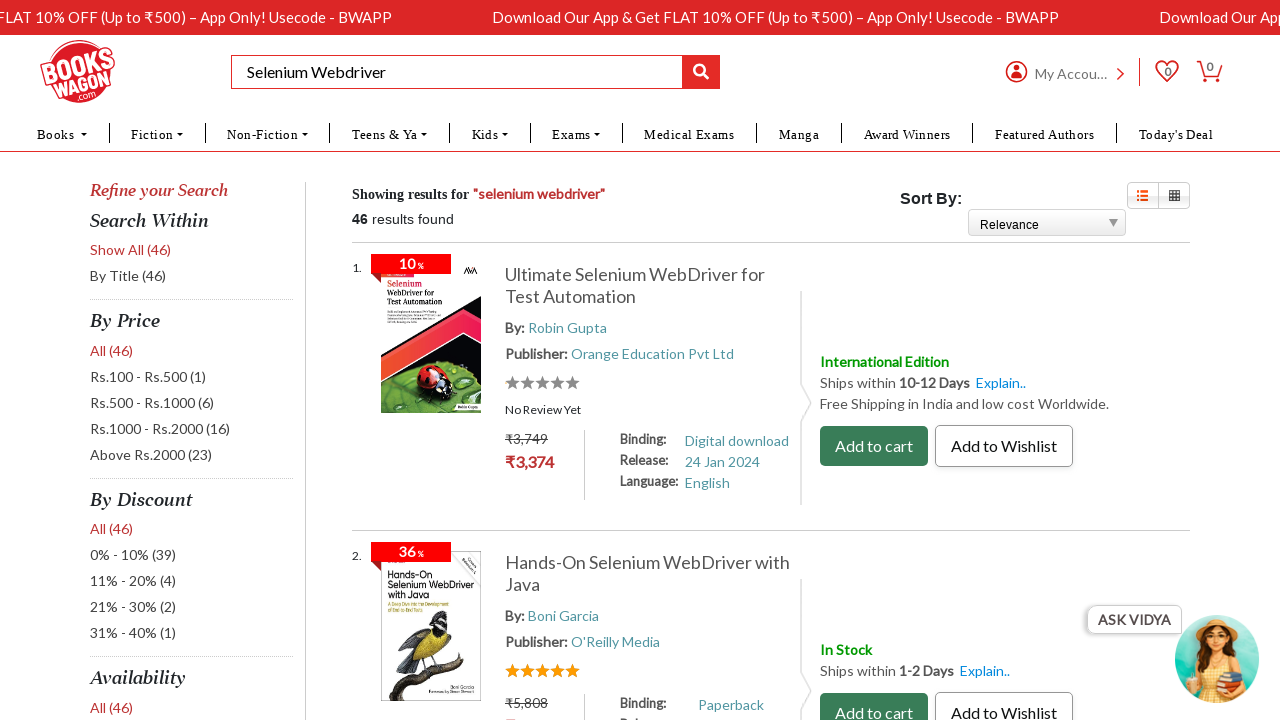

Search results loaded and result count displayed
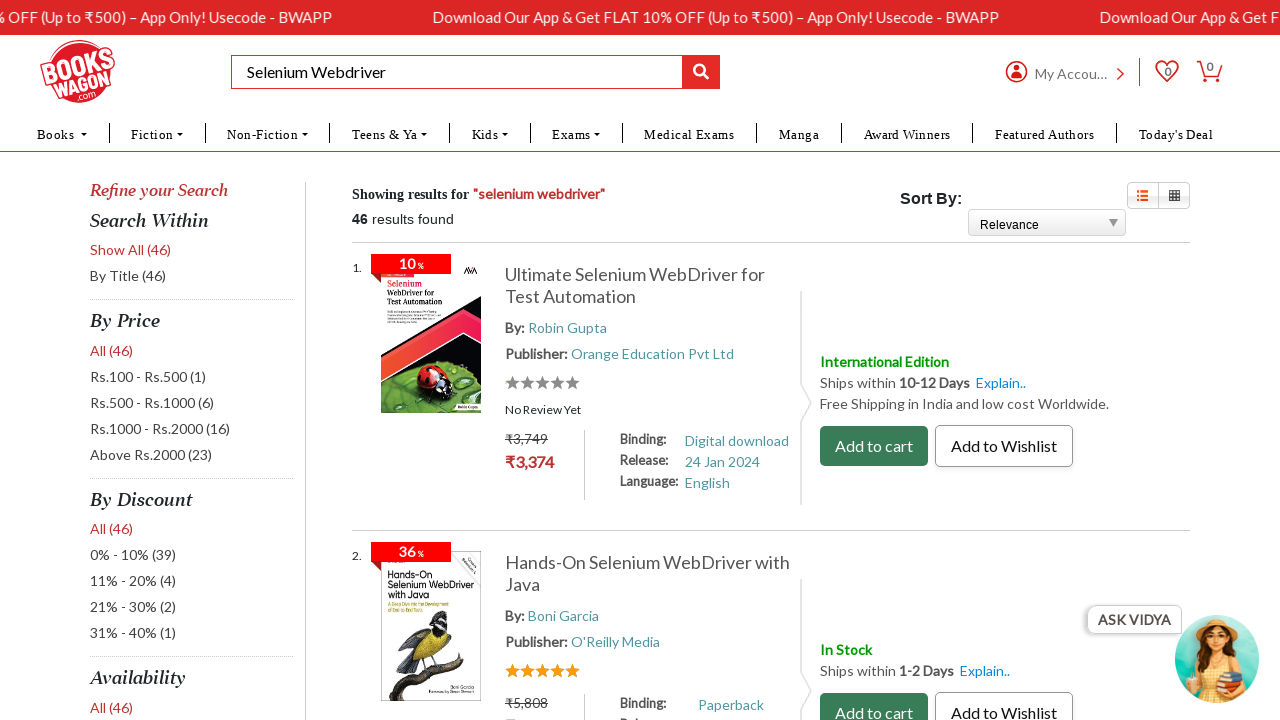

Retrieved result count text: 46
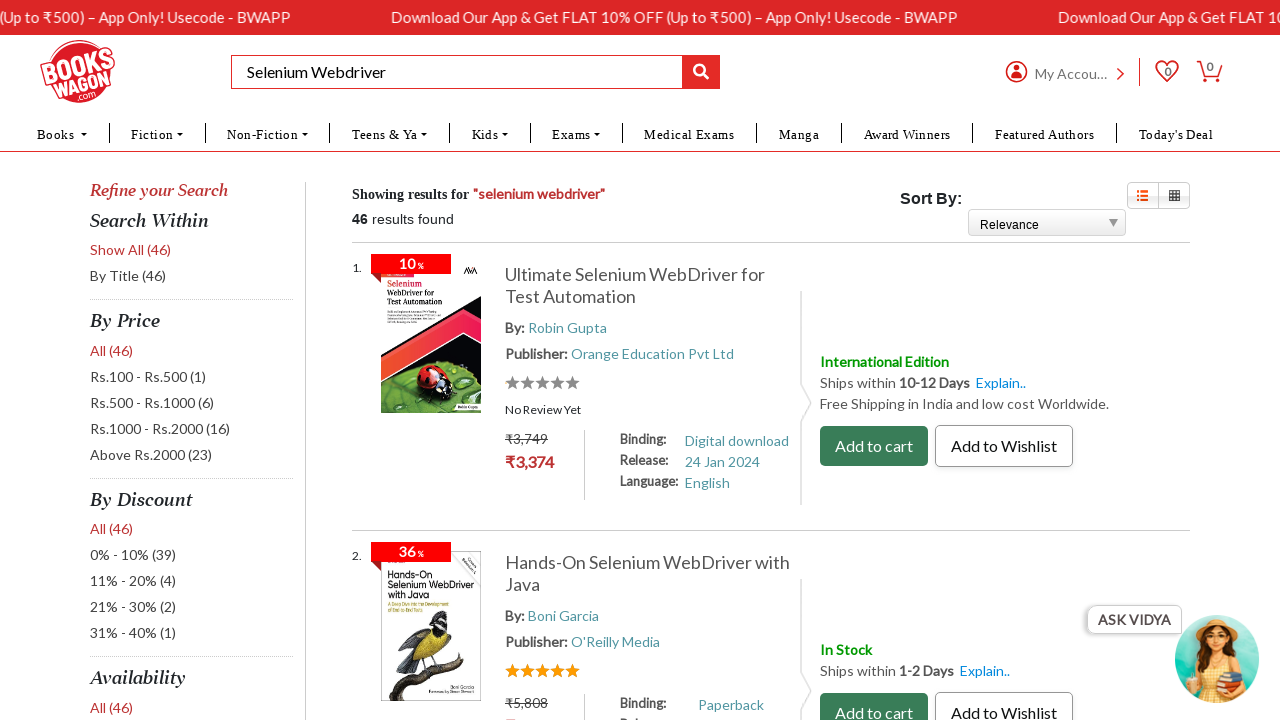

Verified search results count (46) is greater than 10
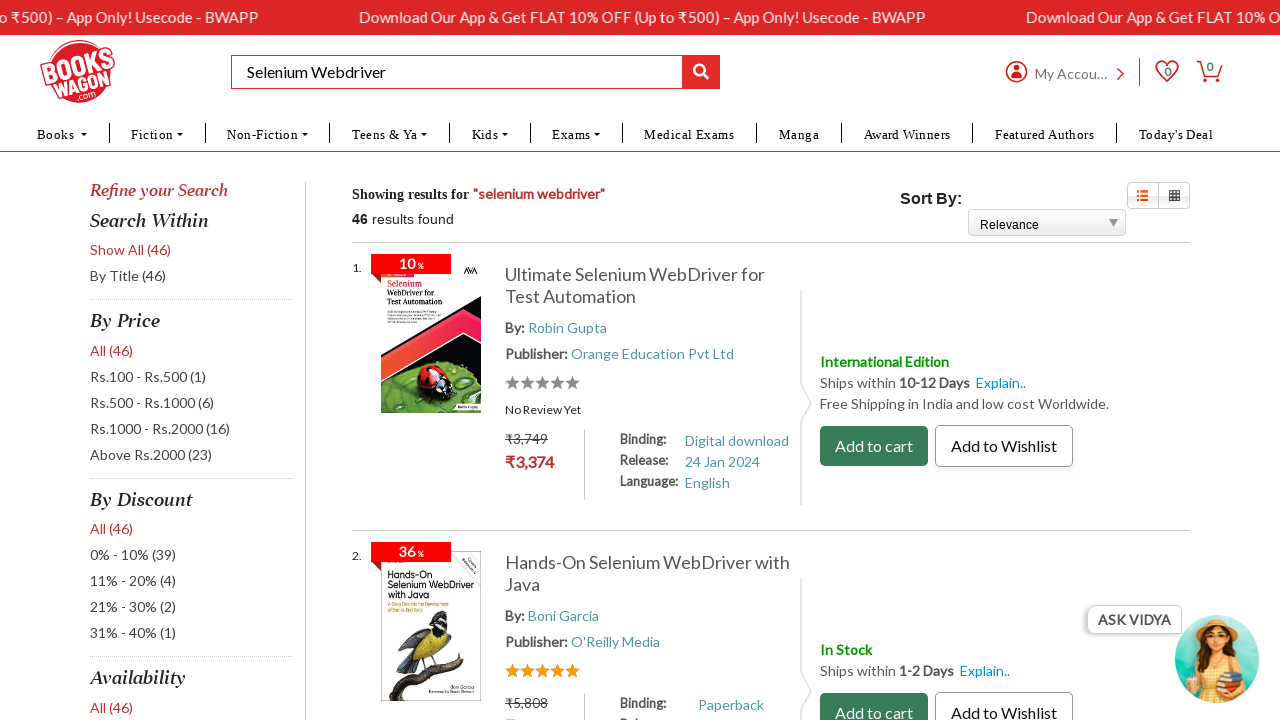

Selected 'Price - Low to High' sort option on #ddlSort
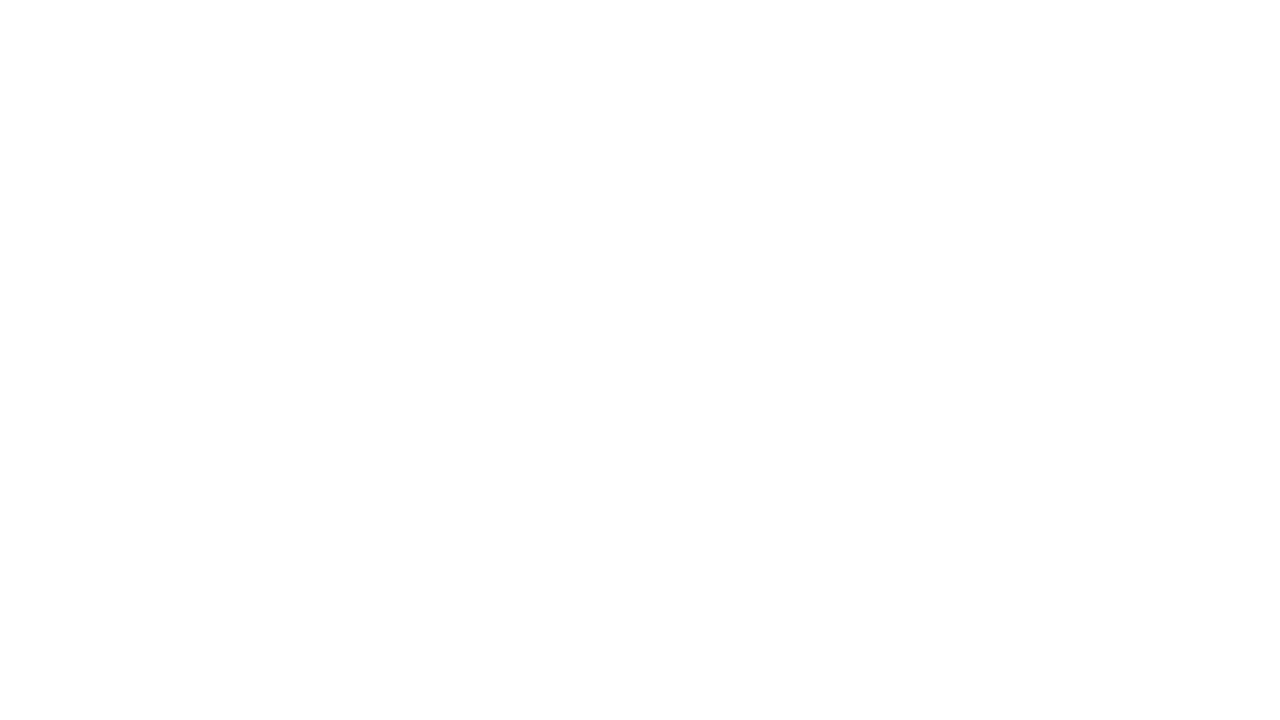

Sorted results loaded
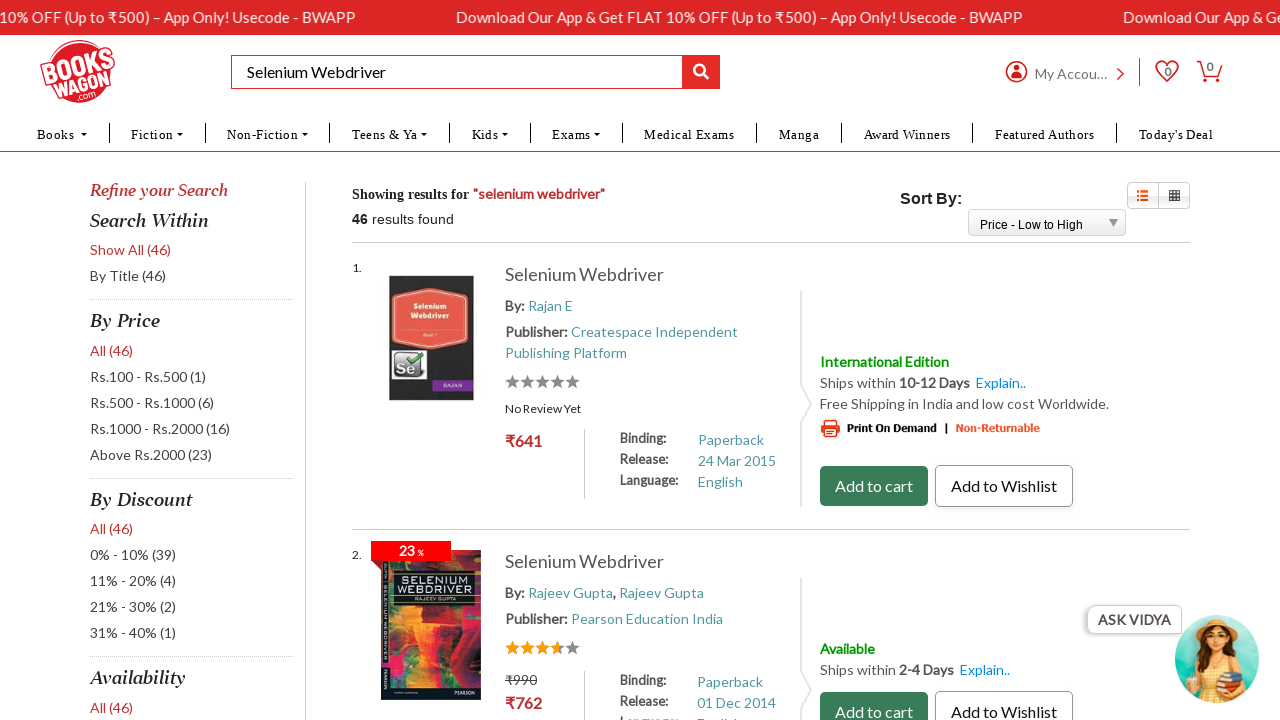

Retrieved first 5 book titles and prices from sorted results
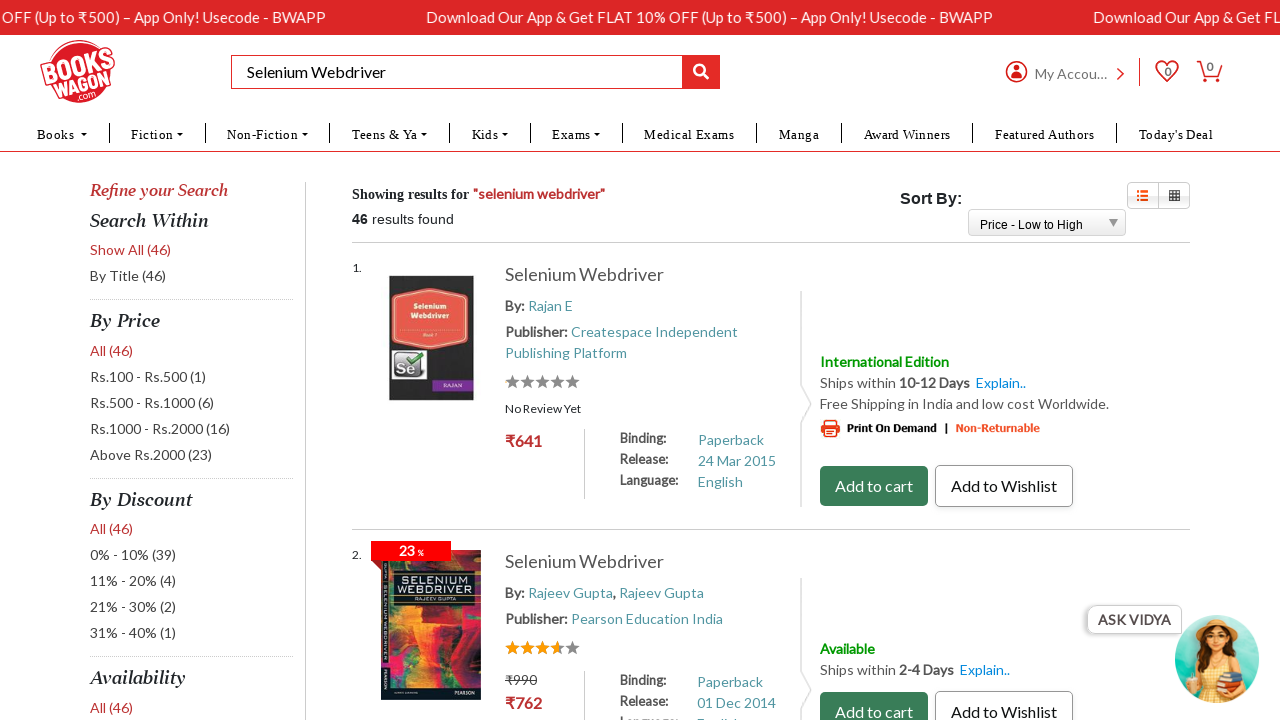

Displayed book listing 1: Selenium Webdriver - ₹641
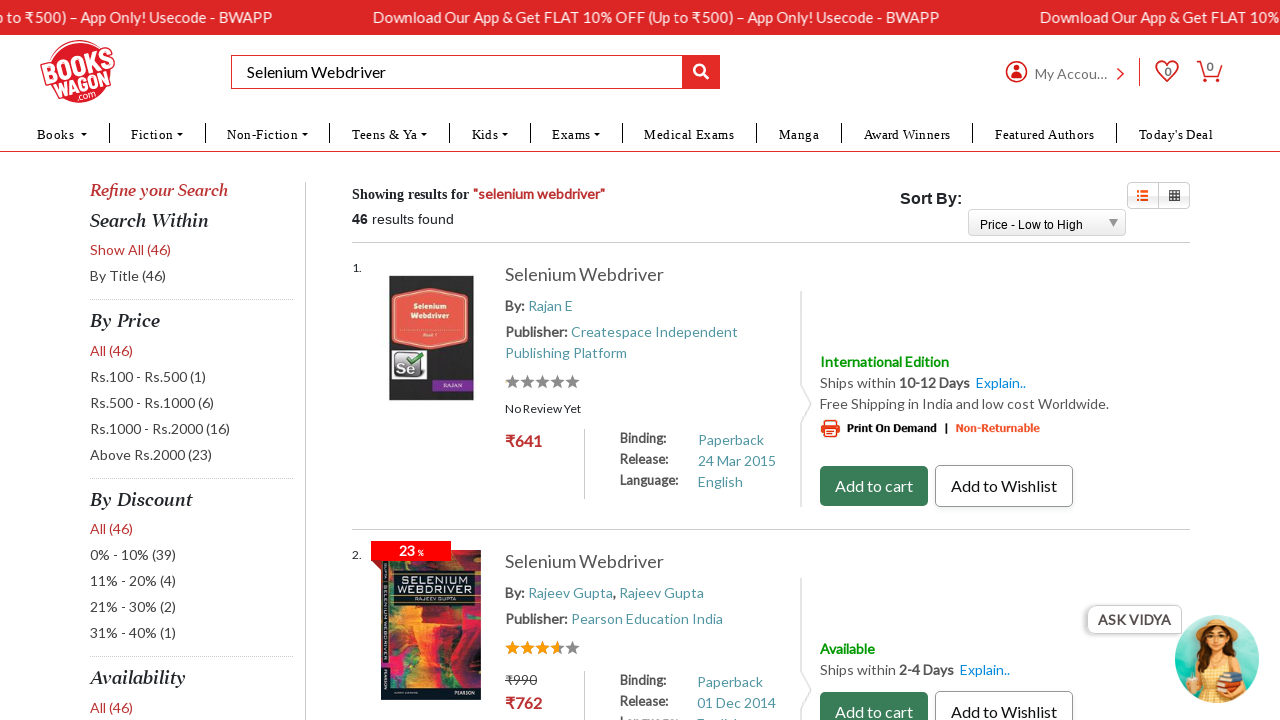

Displayed book listing 2: Selenium Webdriver - ₹762
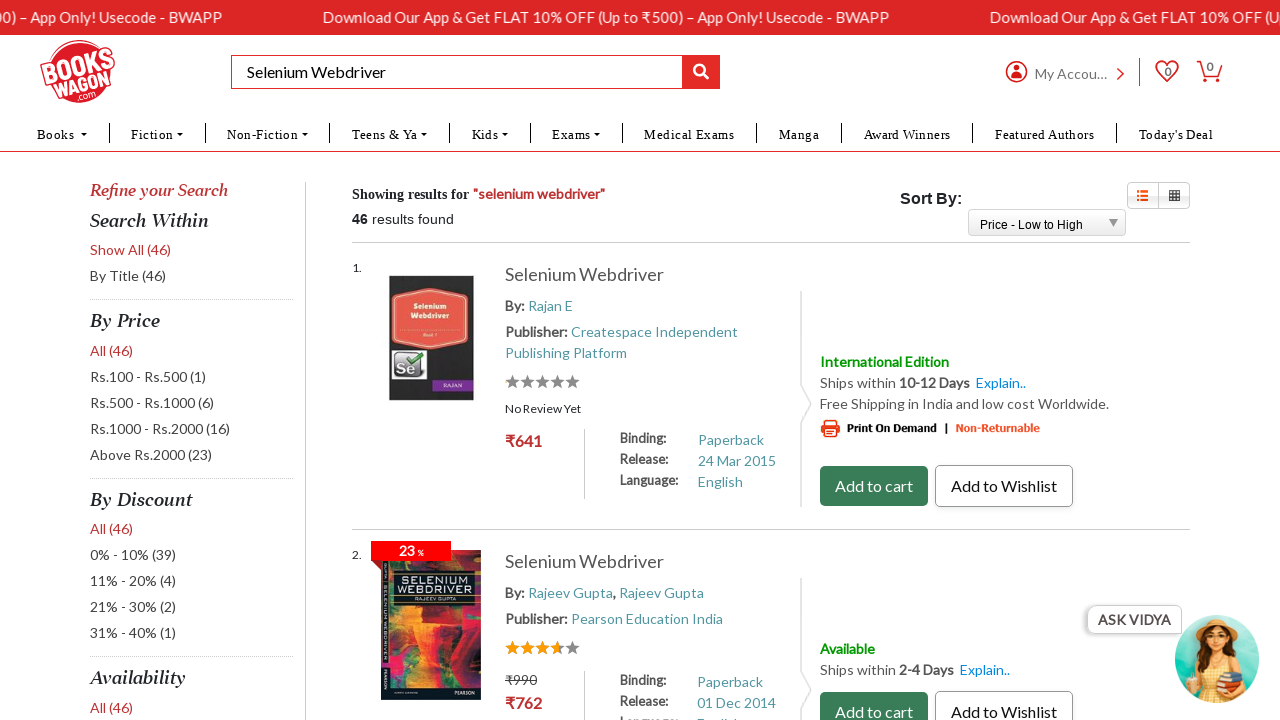

Displayed book listing 3: Selenium Webdriver in PHP - ₹956
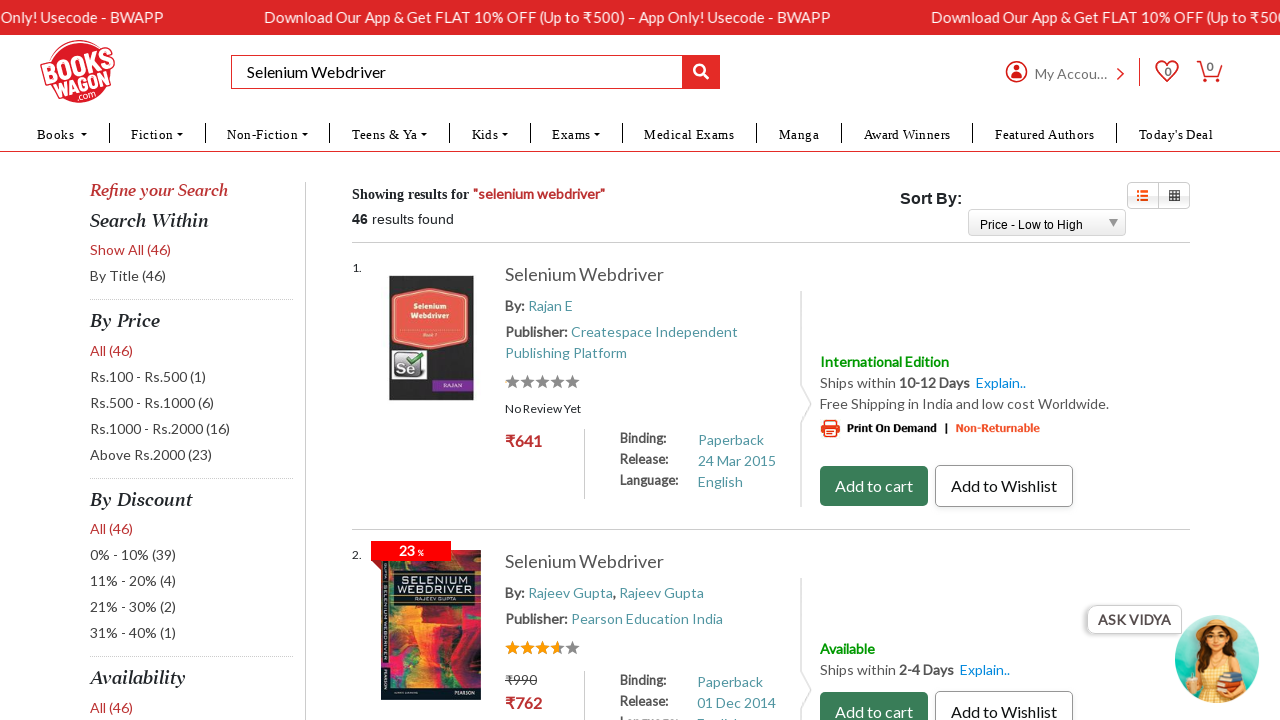

Displayed book listing 4: Selenium with Python Simplified For Beginners - Simple, Concise & Easy guide to Automation Testing using Python and Selenium WebDriver - ₹966
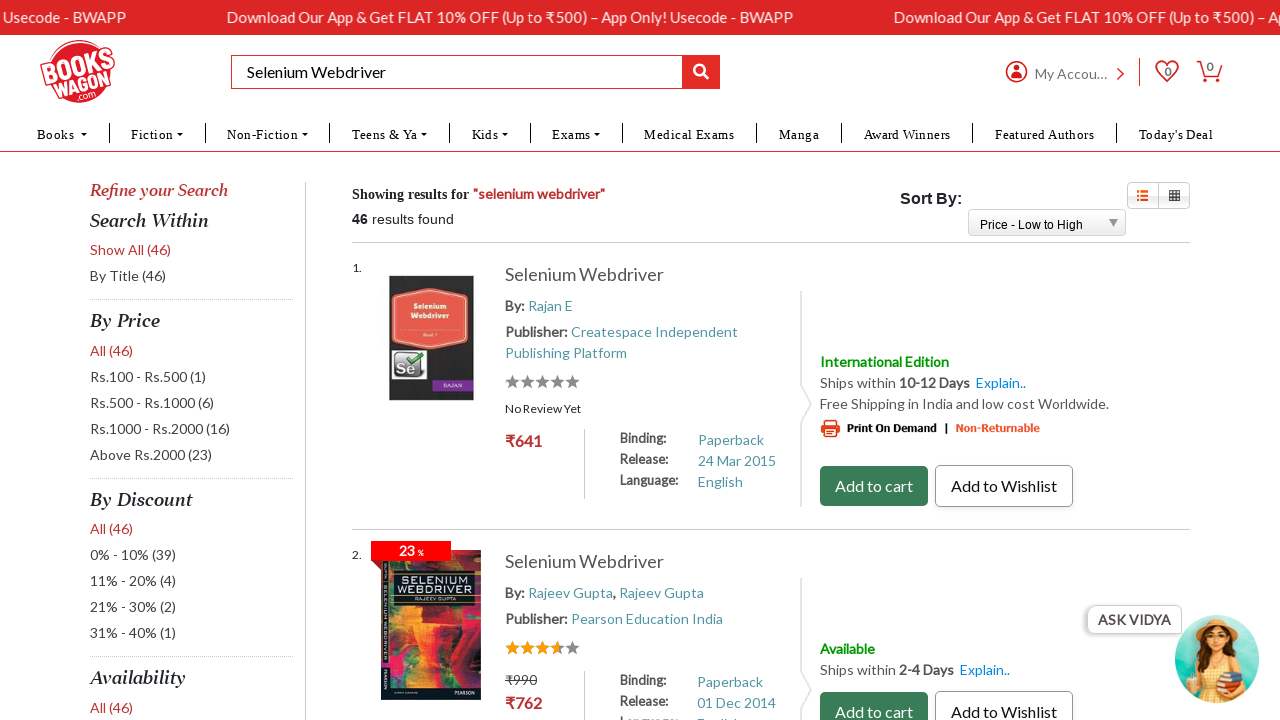

Displayed book listing 5: Selenium webdriver with Node.js - ₹1,032
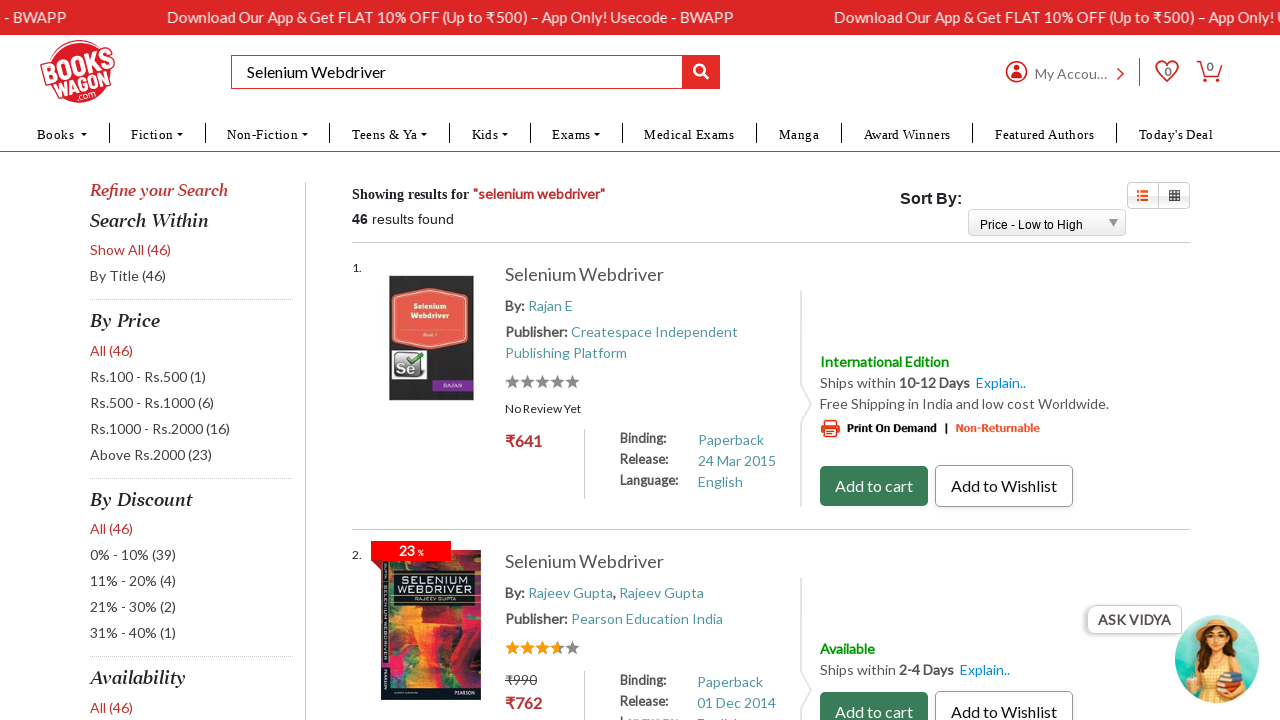

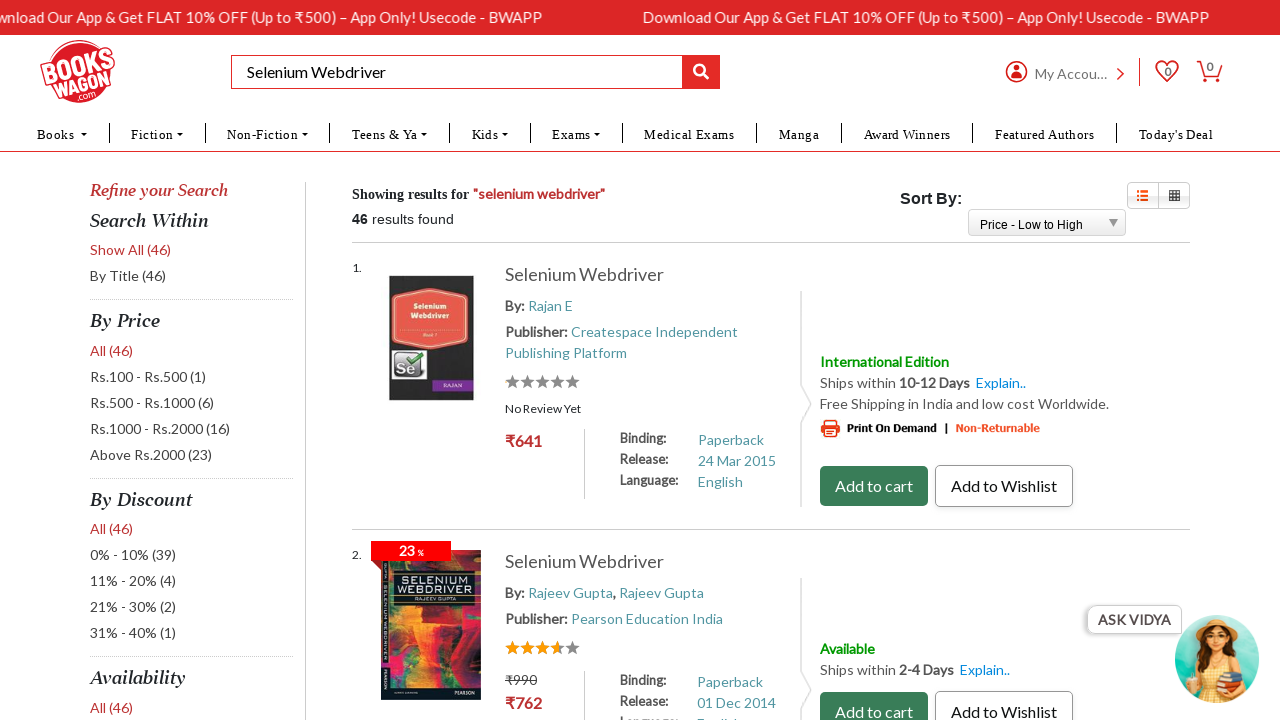